Tests dynamic dropdown selection on a flight booking practice page by selecting origin city (Kochi) and destination city (Coimbatore) from cascading dropdowns

Starting URL: https://rahulshettyacademy.com/dropdownsPractise/

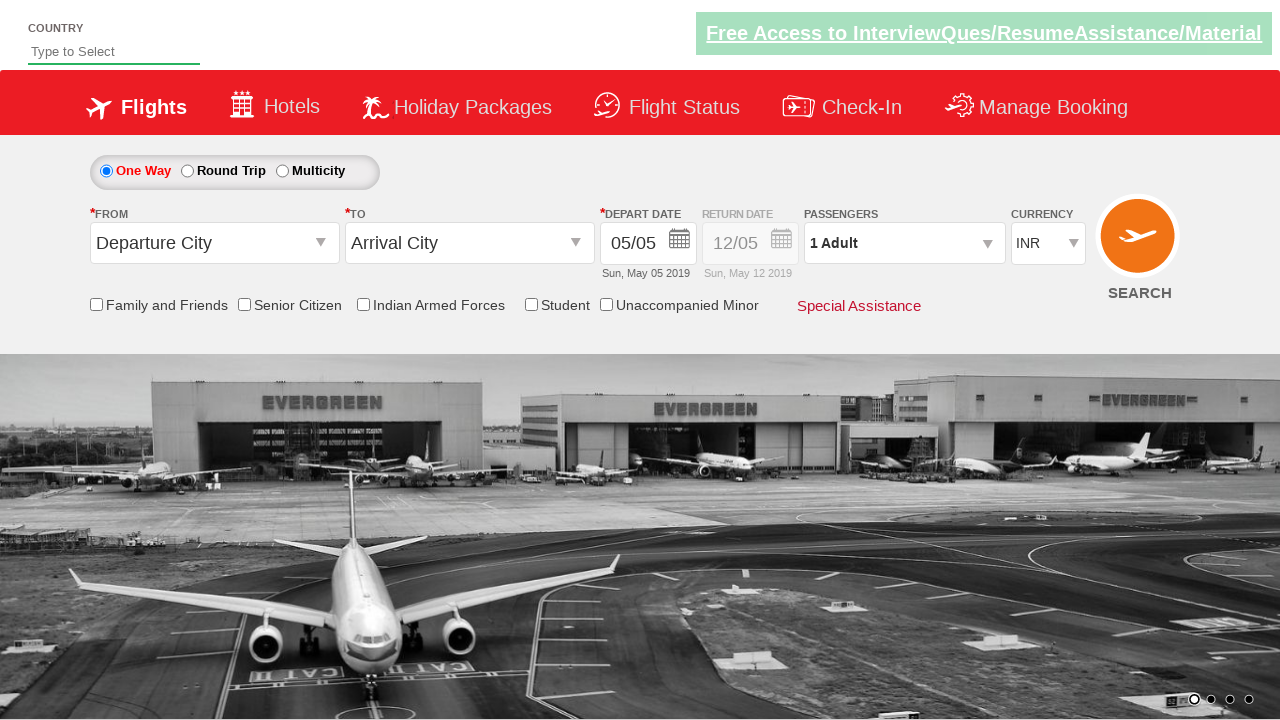

Clicked on origin station dropdown to open it at (214, 243) on #ctl00_mainContent_ddl_originStation1_CTXT
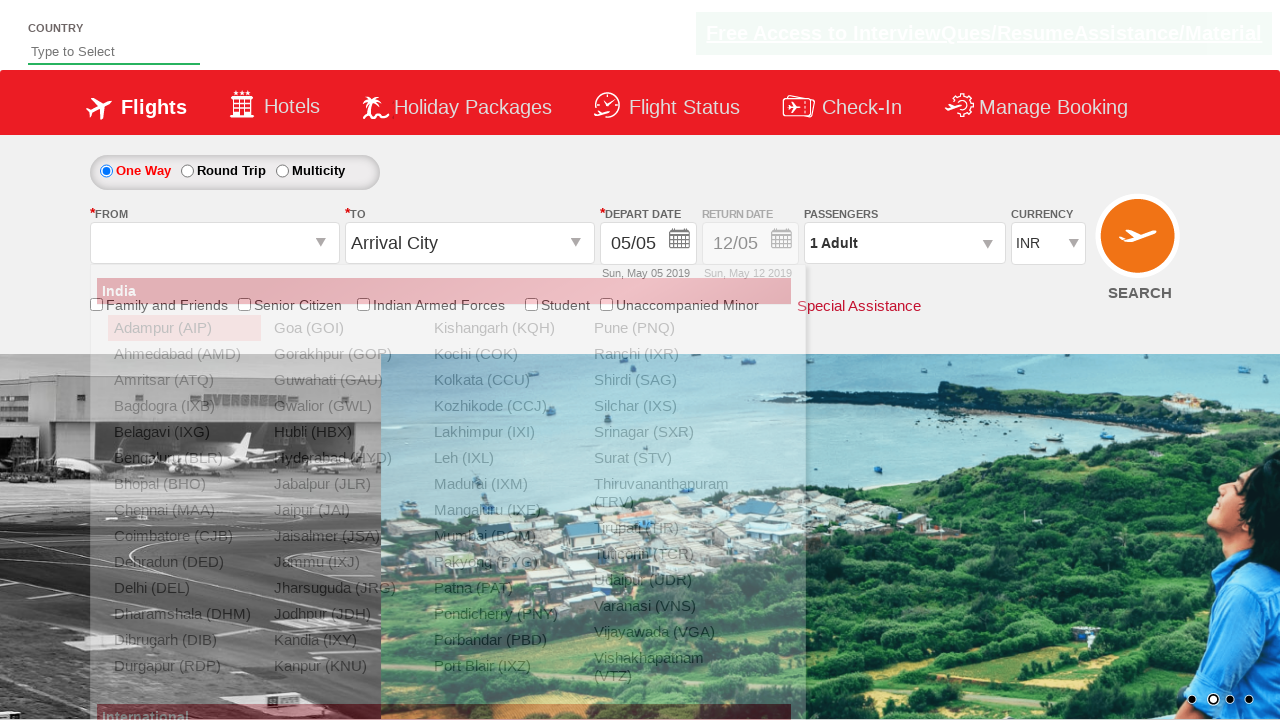

Selected Kochi (COK) as origin city at (504, 354) on xpath=//a[text()=' Kochi (COK)']
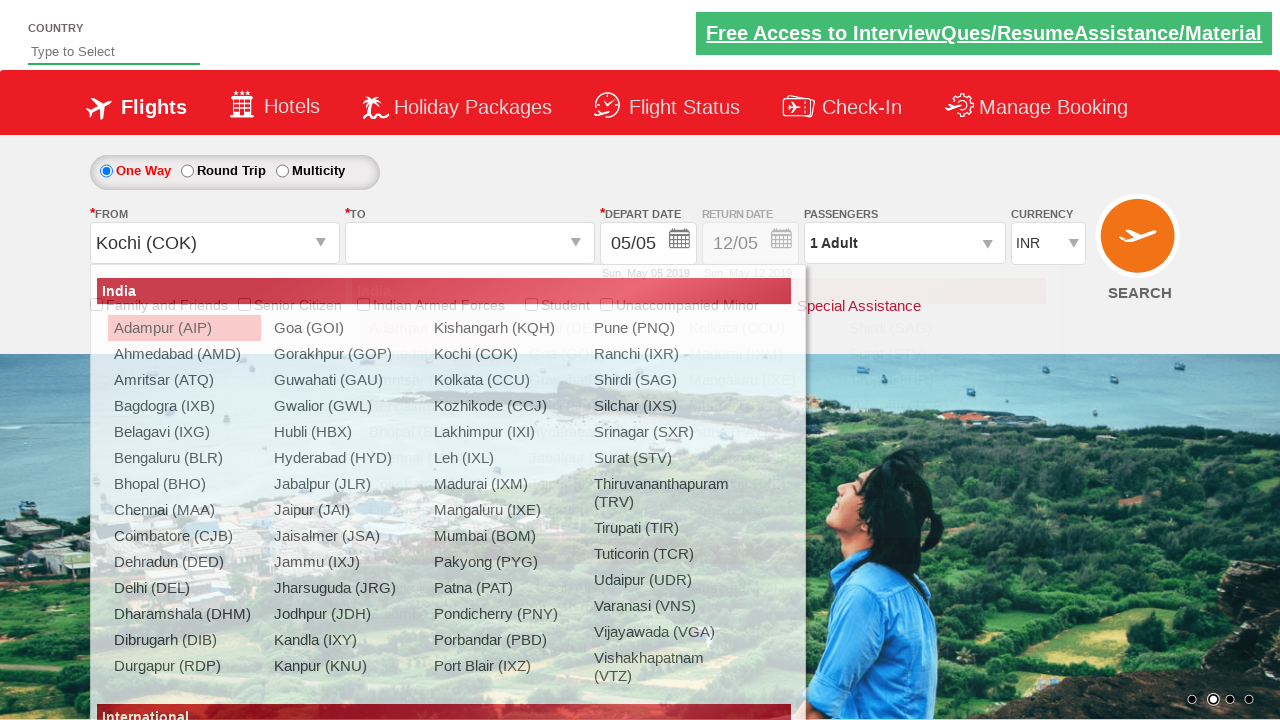

Waited for destination dropdown to be ready
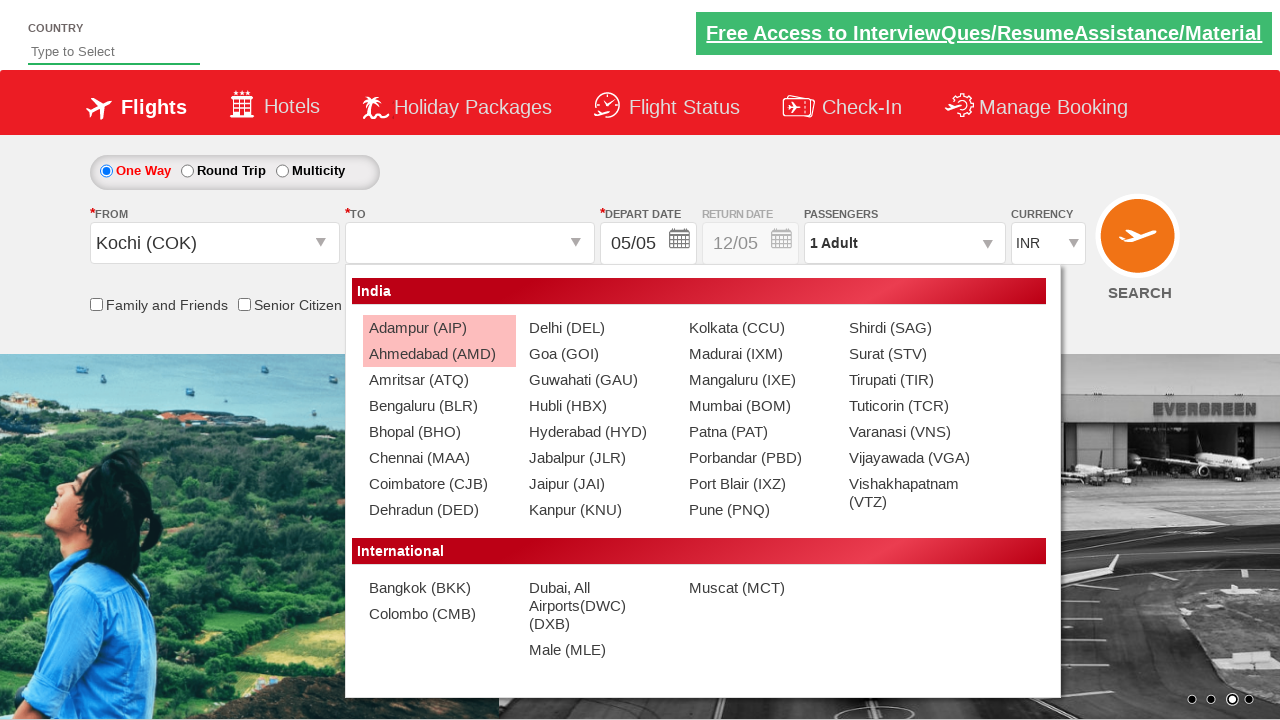

Selected Coimbatore (CJB) as destination city at (439, 484) on xpath=//div[@id='ctl00_mainContent_ddl_destinationStation1_CTNR'] //a[text()=' C
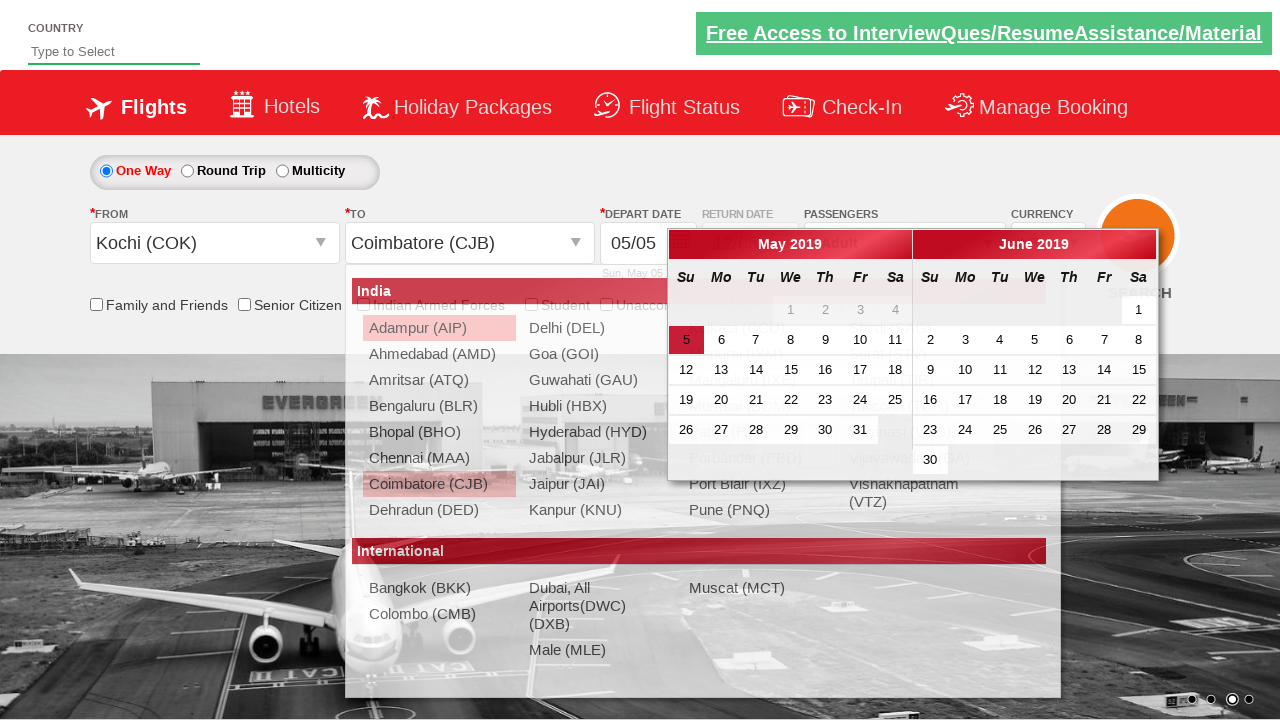

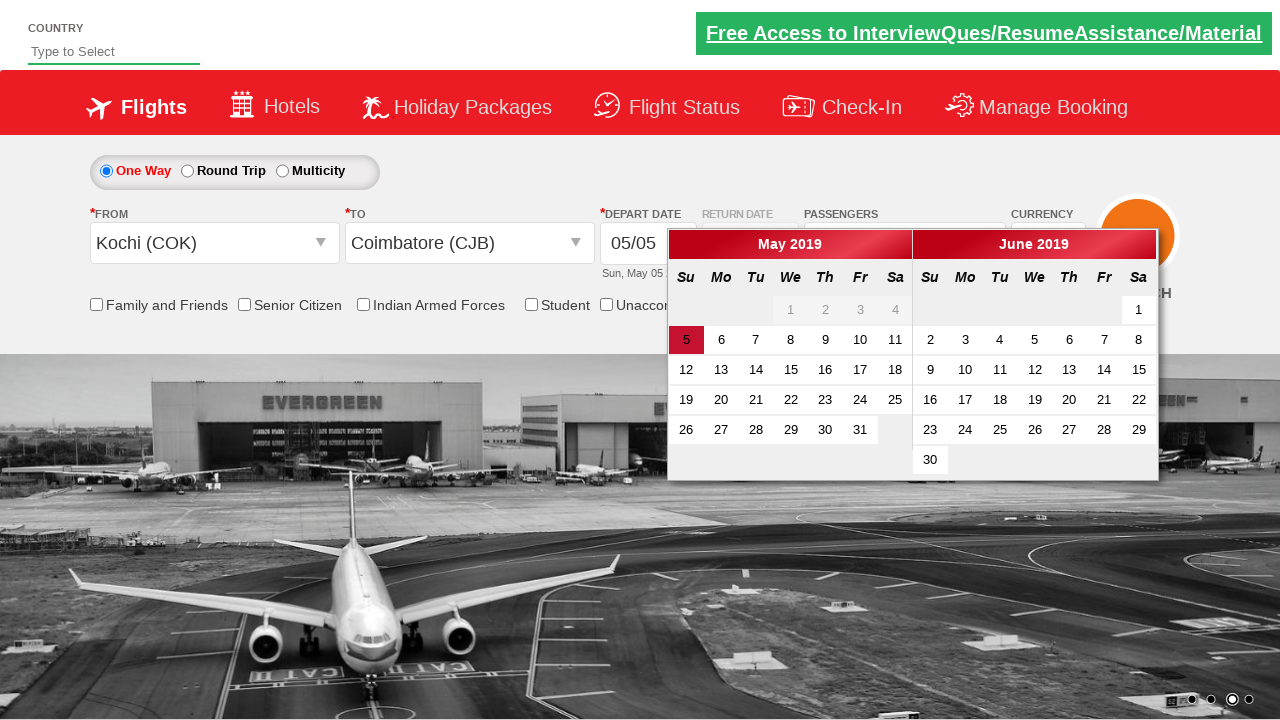